Tests that the Branding link on article detail page navigates back to the branding category section

Starting URL: https://relay.prototyp.digital/category/branding

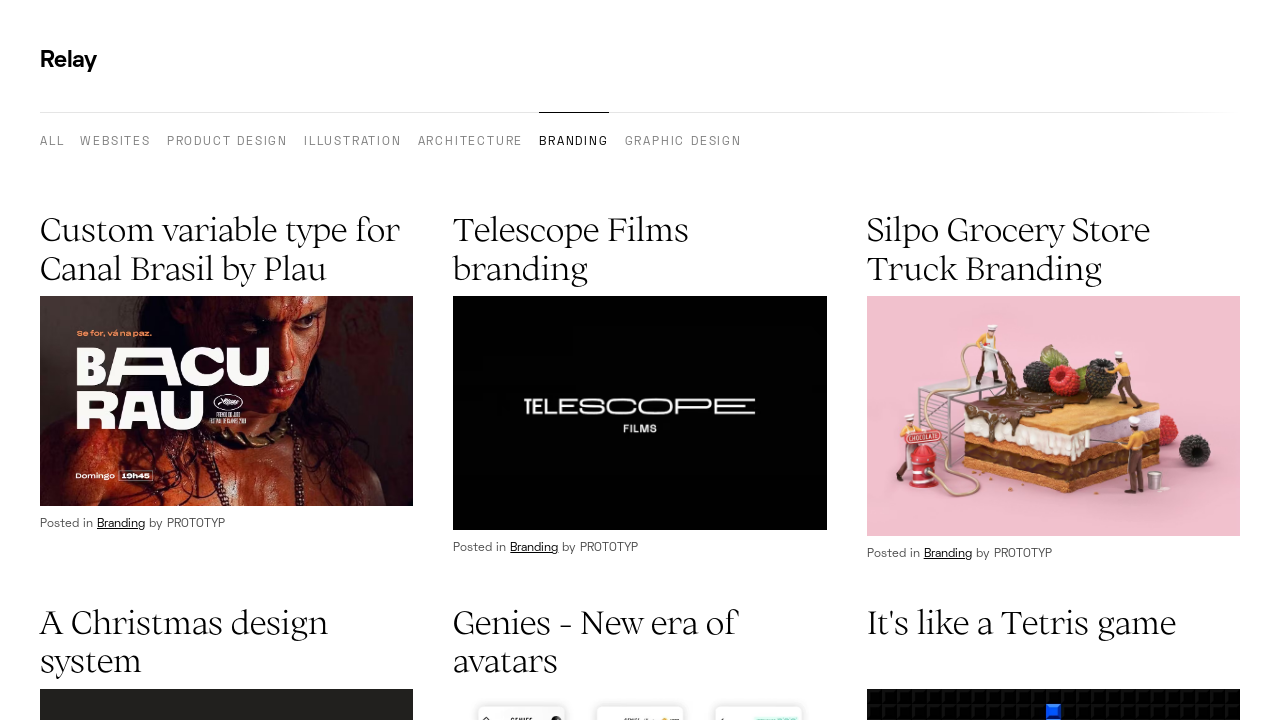

Clicked on the first article image to open detail page at (227, 401) on article img >> nth=0
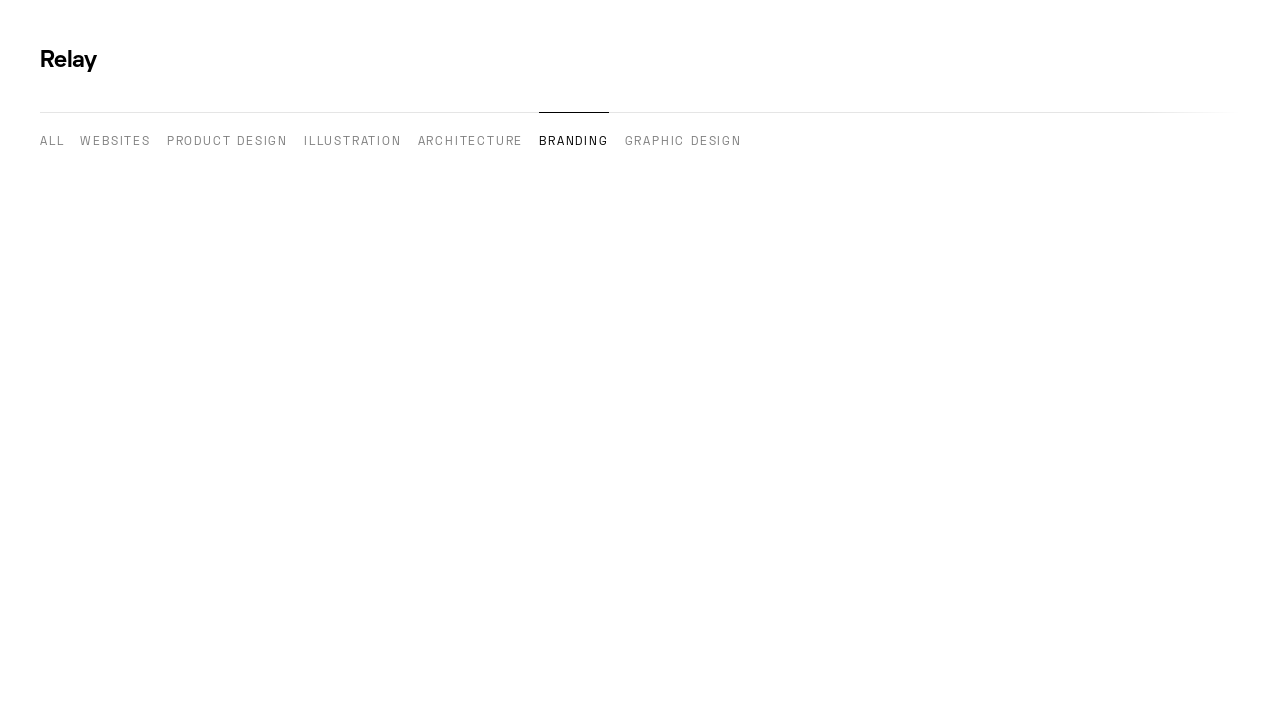

Clicked the 'branding ⟶' link to return to category at (375, 229) on internal:role=link[name="branding ⟶"i]
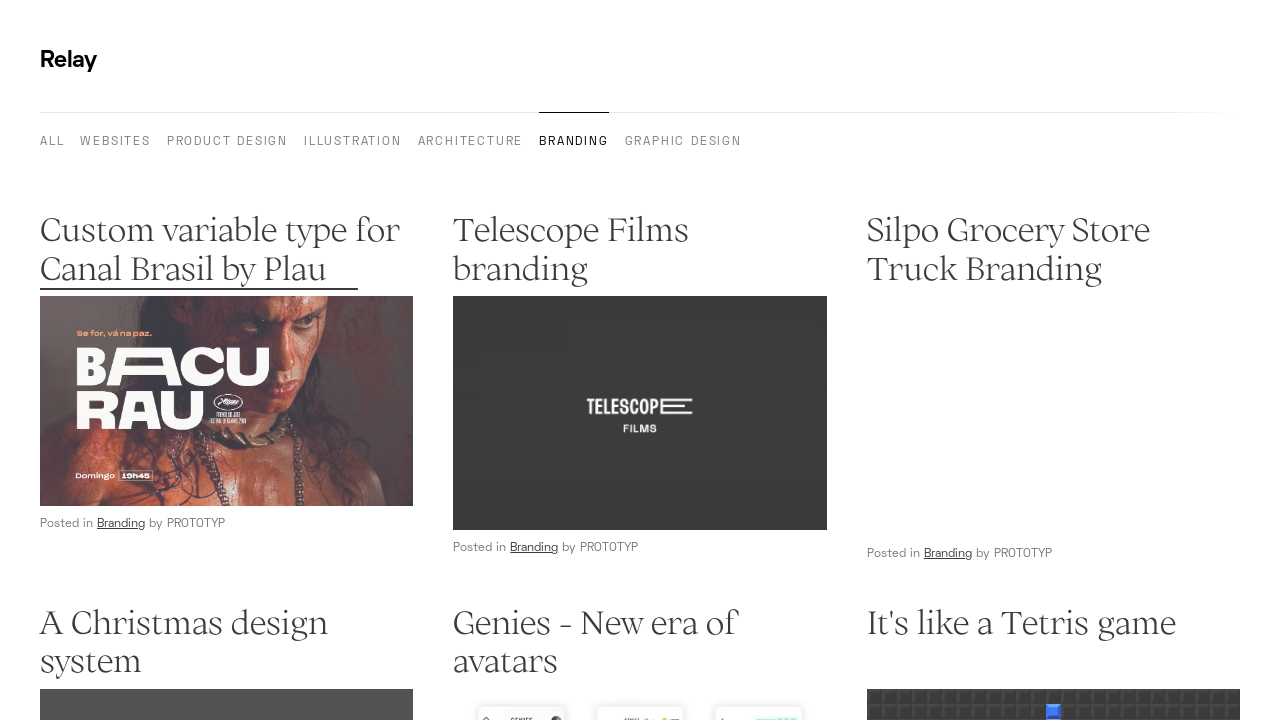

Navigated back to branding category section
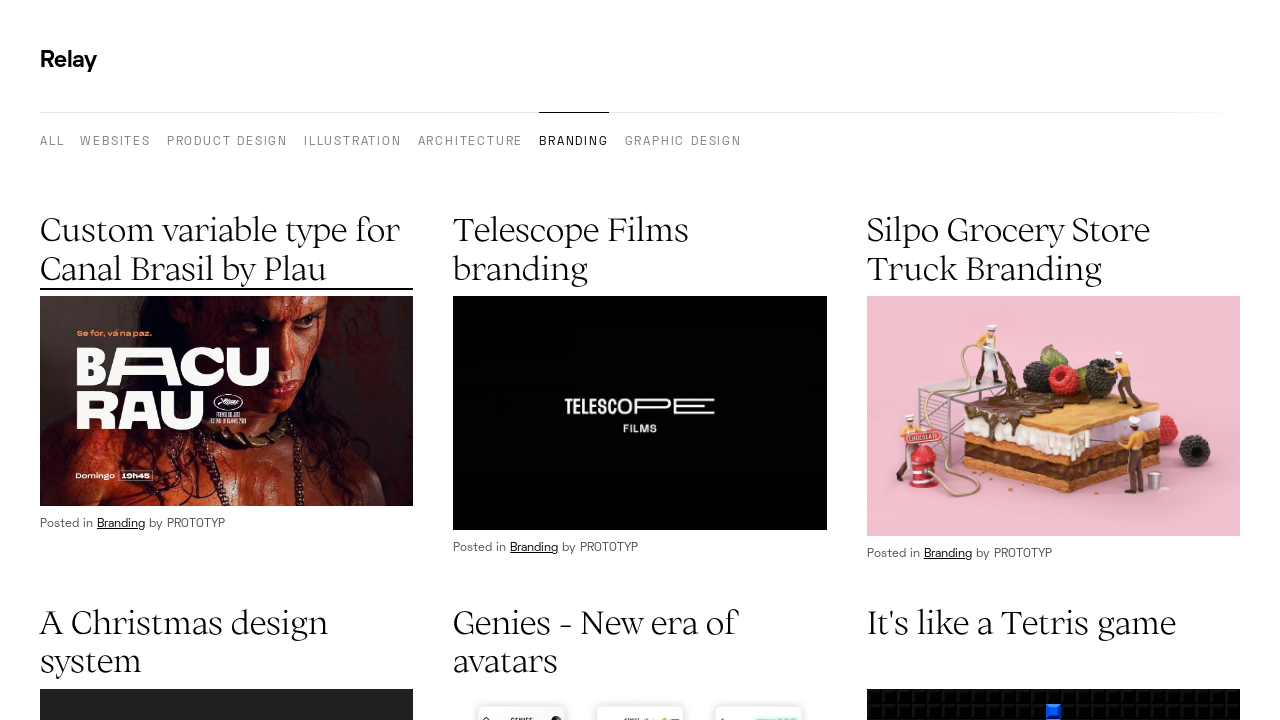

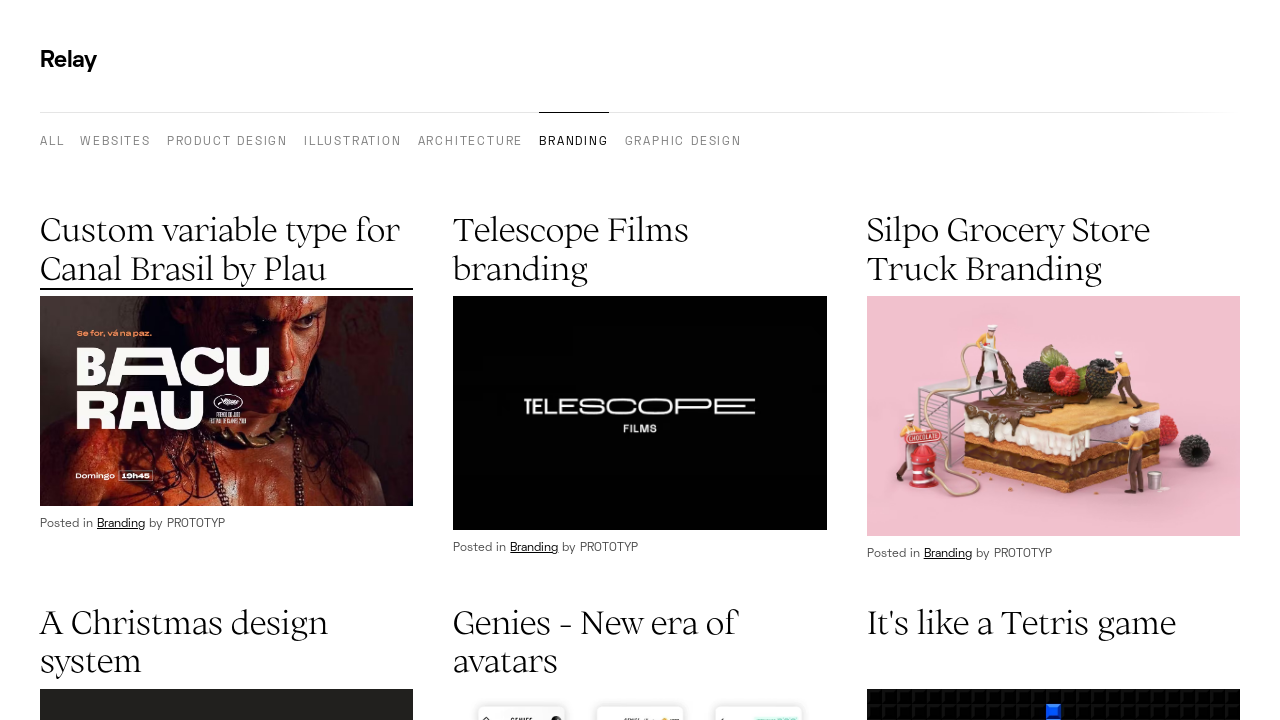